Tests that a button changes color after a delay on the Dynamic Properties page.

Starting URL: https://demoqa.com

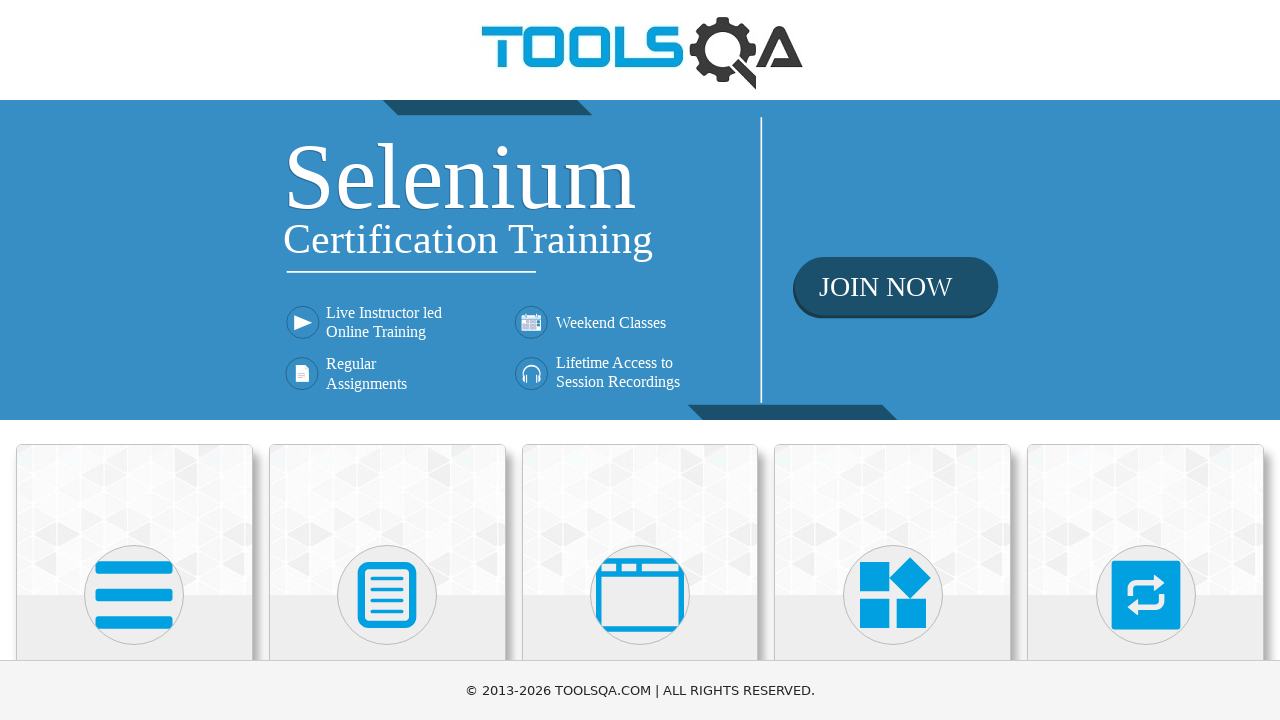

Clicked on Elements card on homepage at (134, 360) on text=Elements
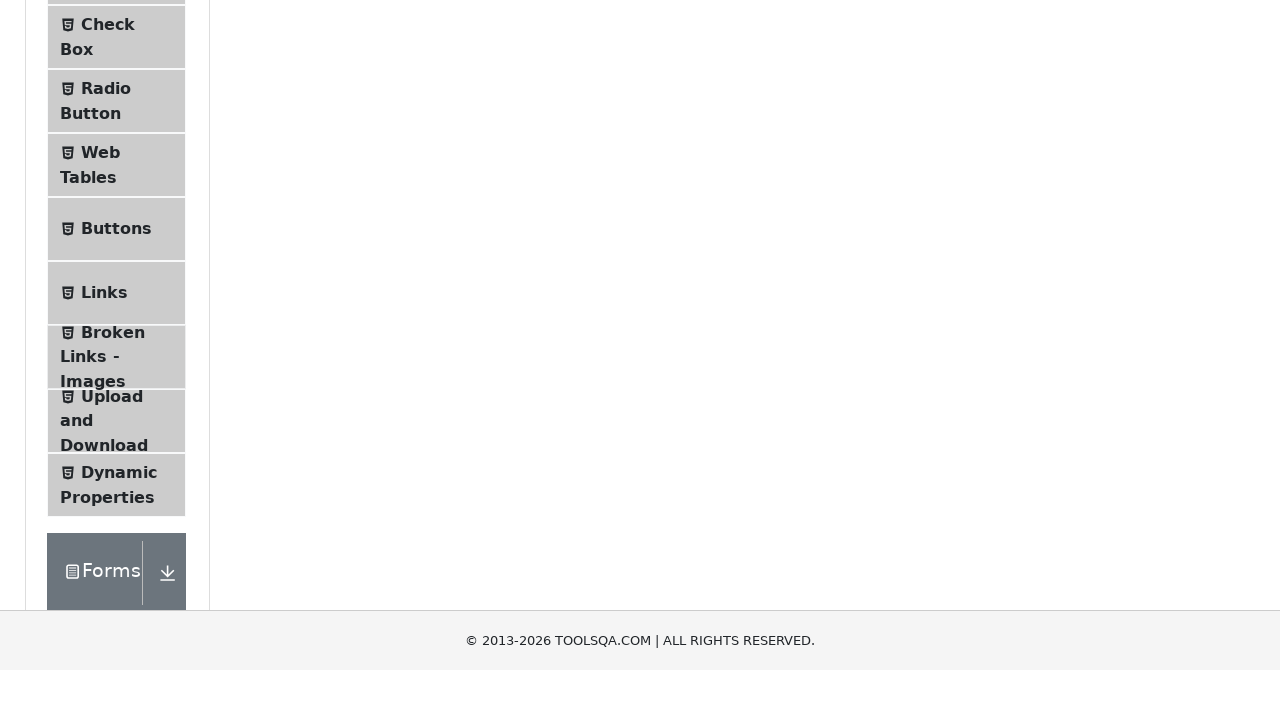

Clicked on Dynamic Properties in the left menu at (119, 110) on text=Dynamic Properties
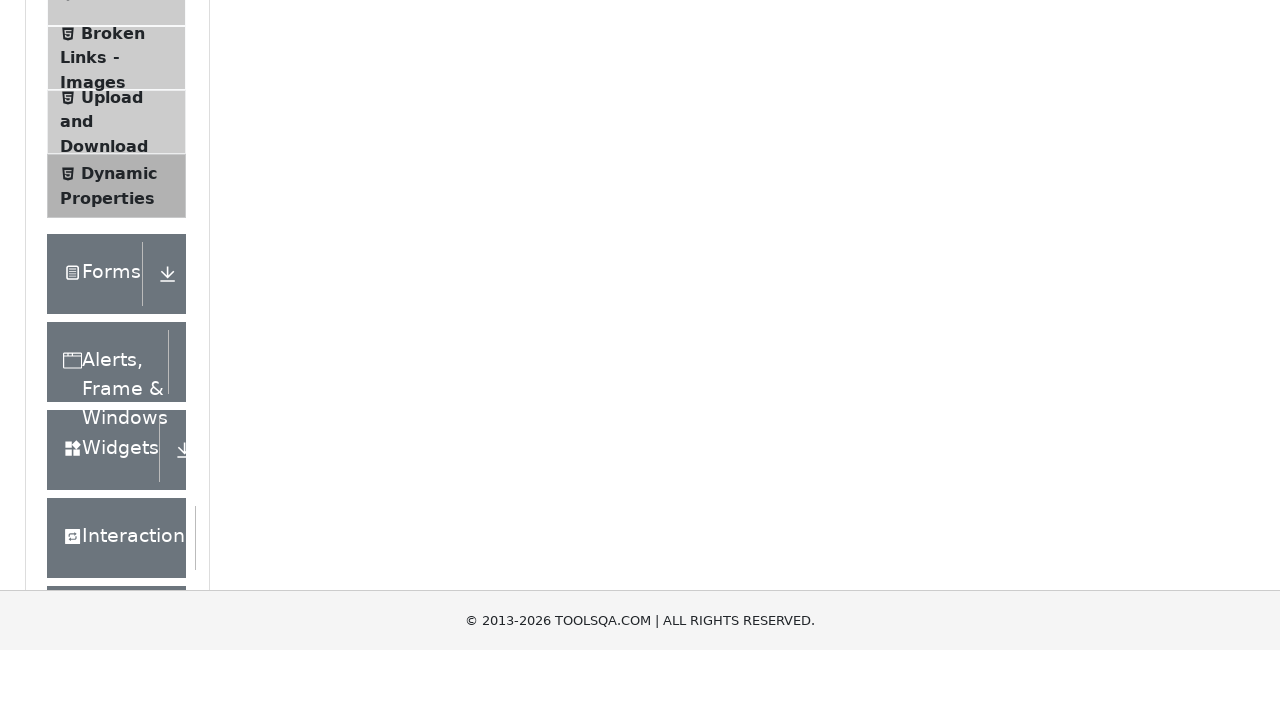

Color change button turned red after 5 seconds delay
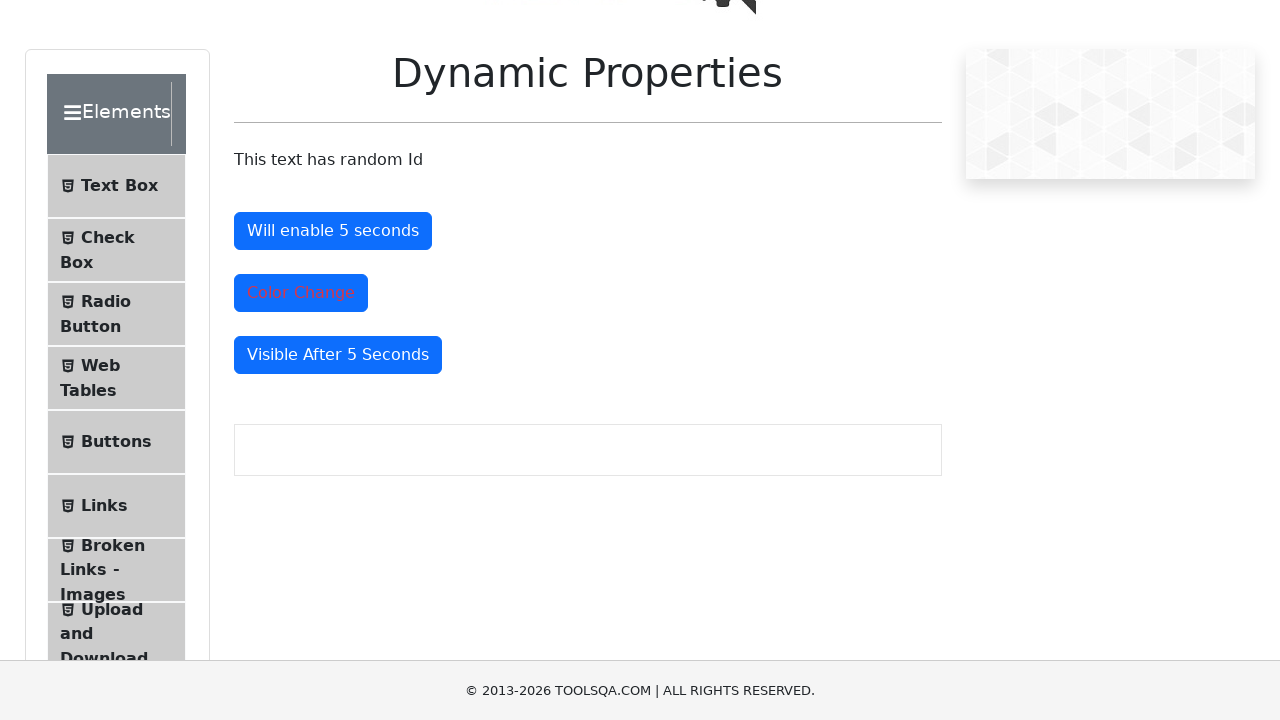

Verified that the color change button is visible with red color
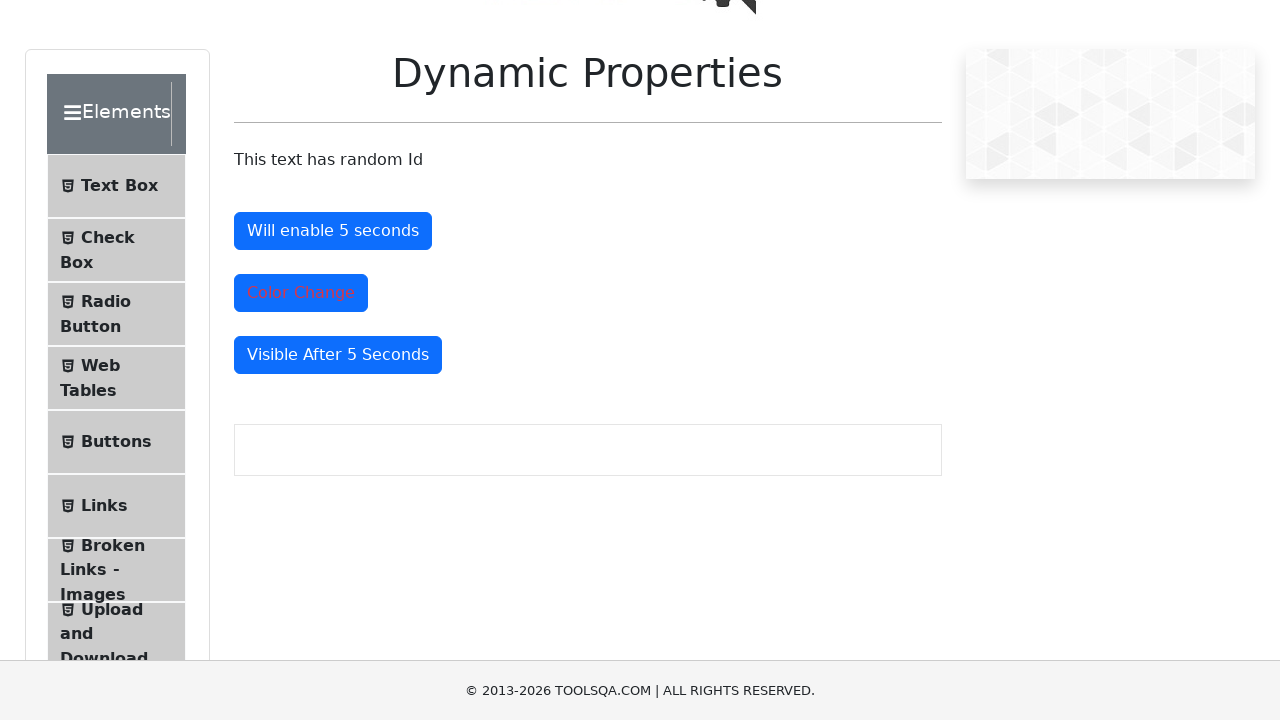

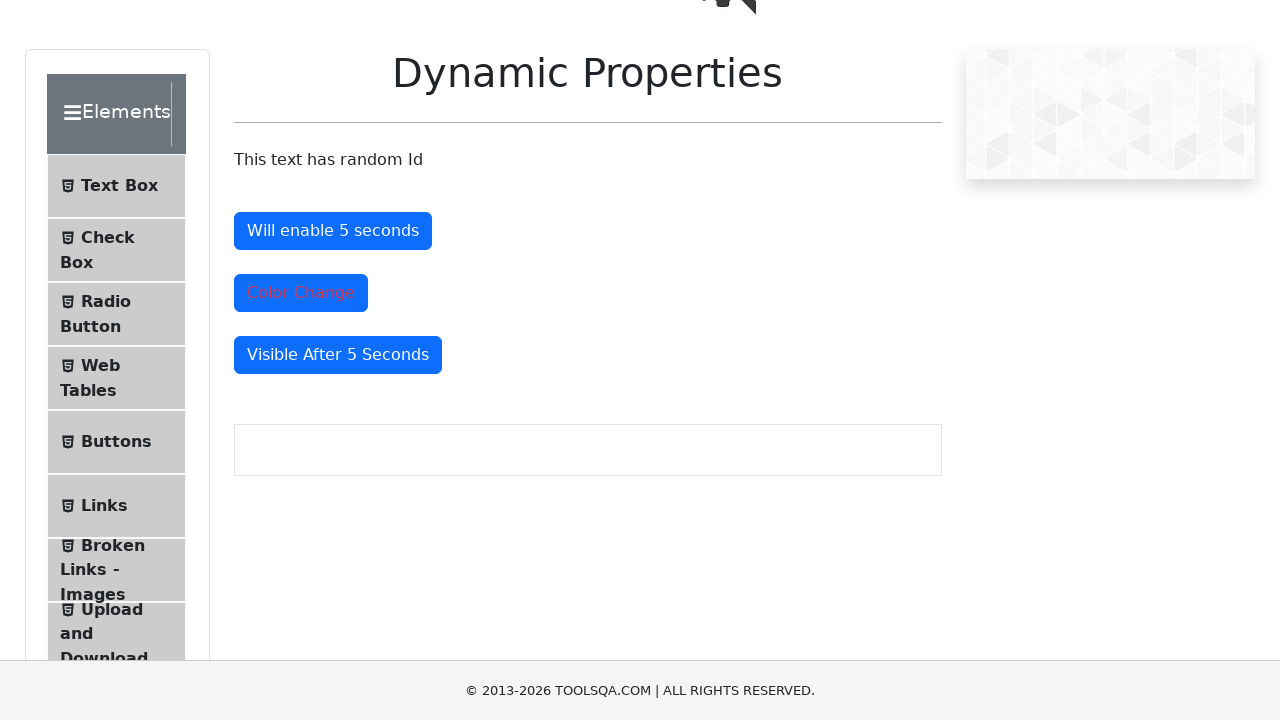